Navigates to a demo e-commerce site, browses to laptops category, selects MacBook Pro, adds it to cart, and views the cart

Starting URL: https://www.demoblaze.com

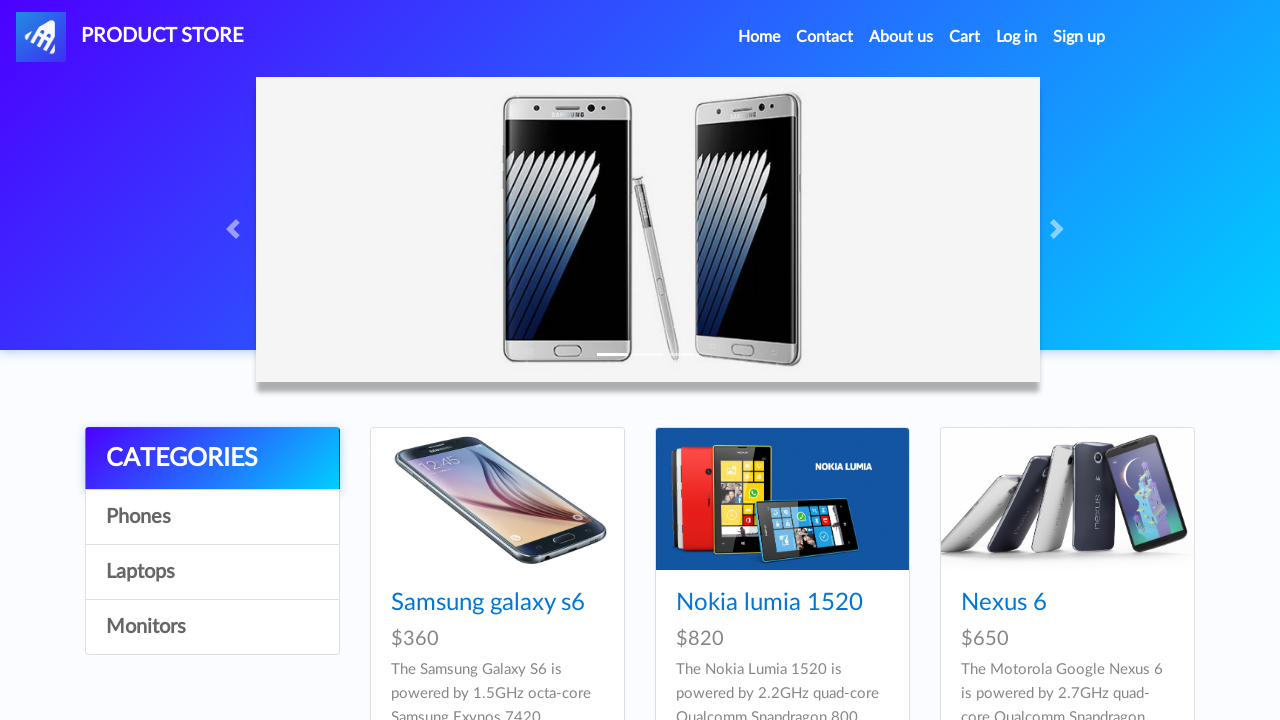

Clicked on Laptops category at (212, 572) on a:text('Laptops')
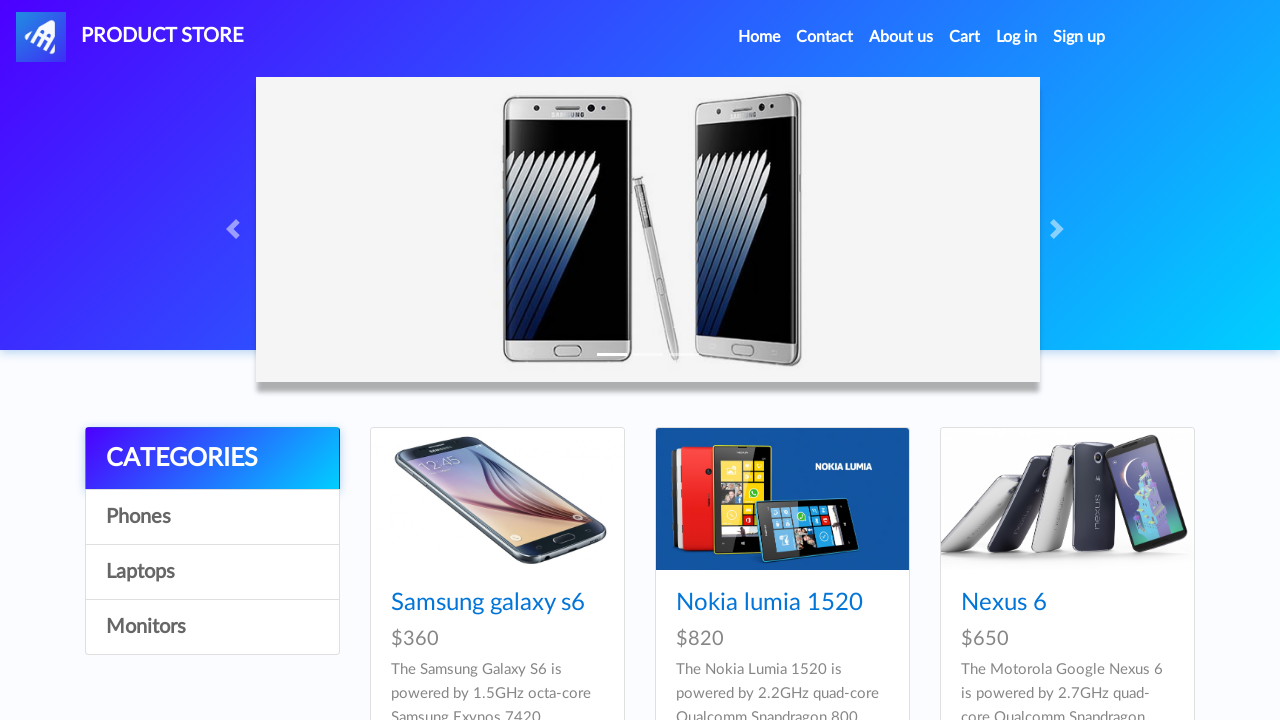

MacBook Pro product loaded
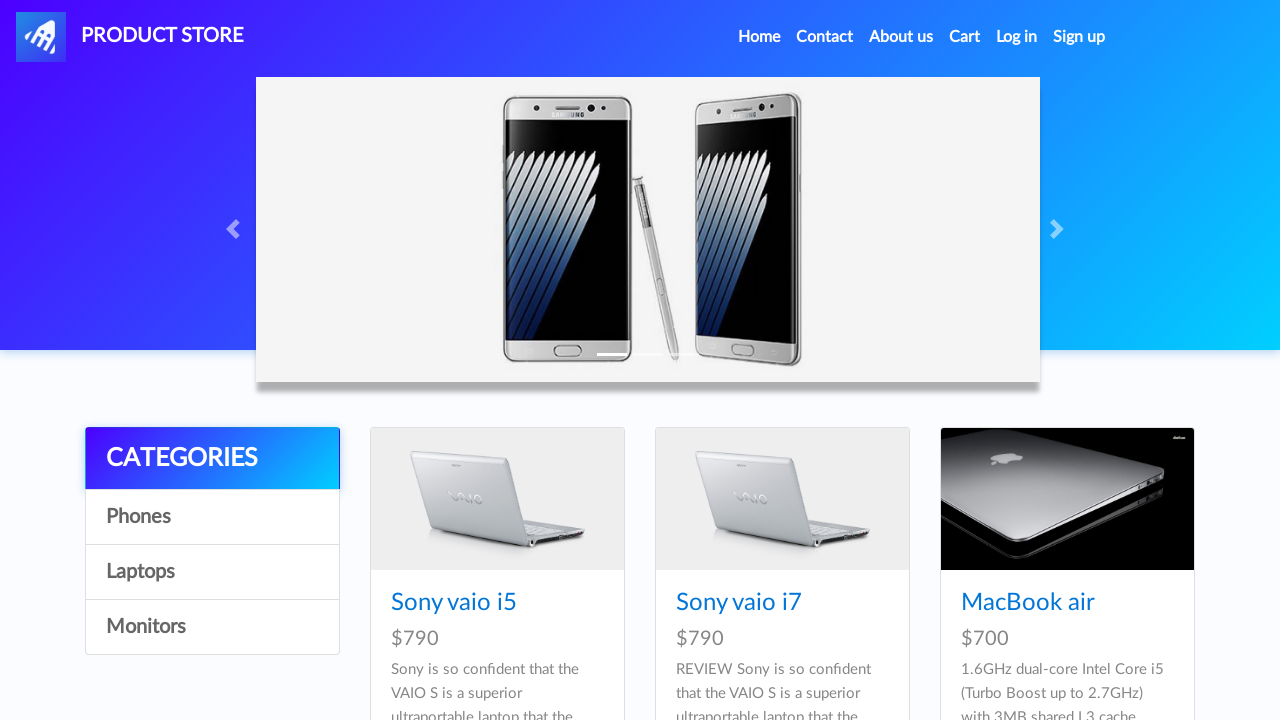

Clicked on MacBook Pro product at (1033, 361) on a:text('MacBook Pro')
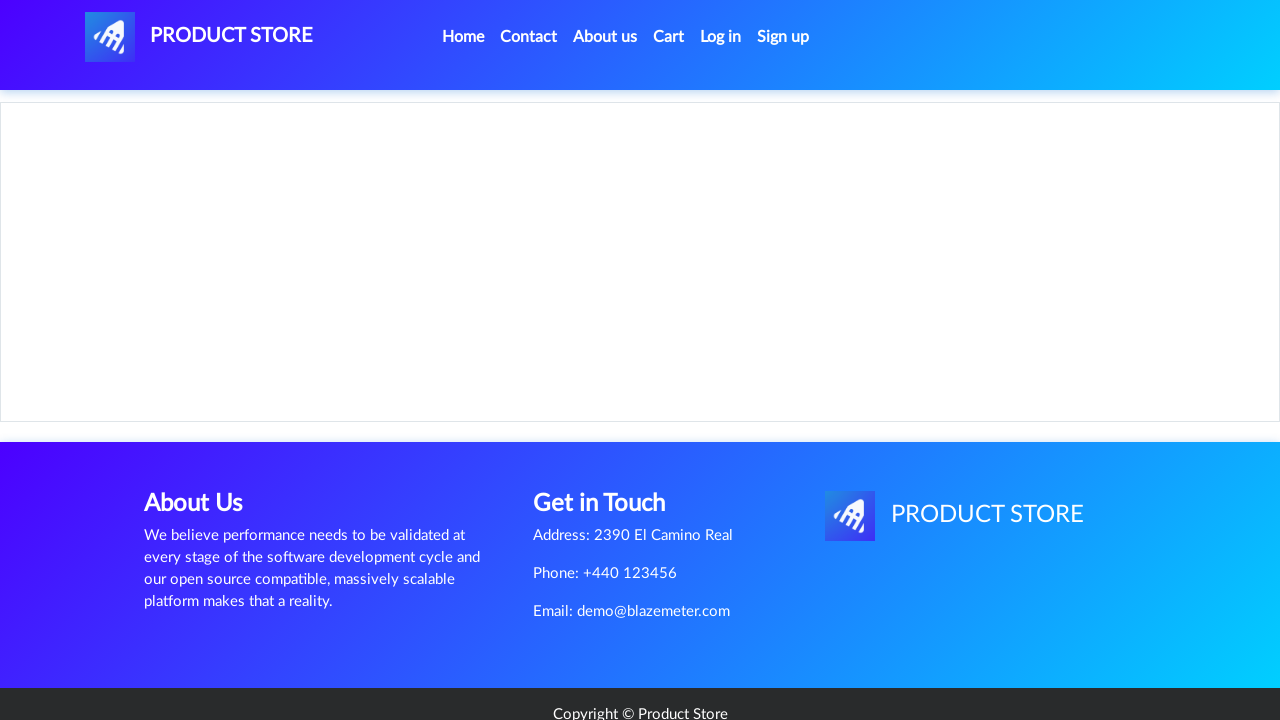

Product page loaded with Add to cart button
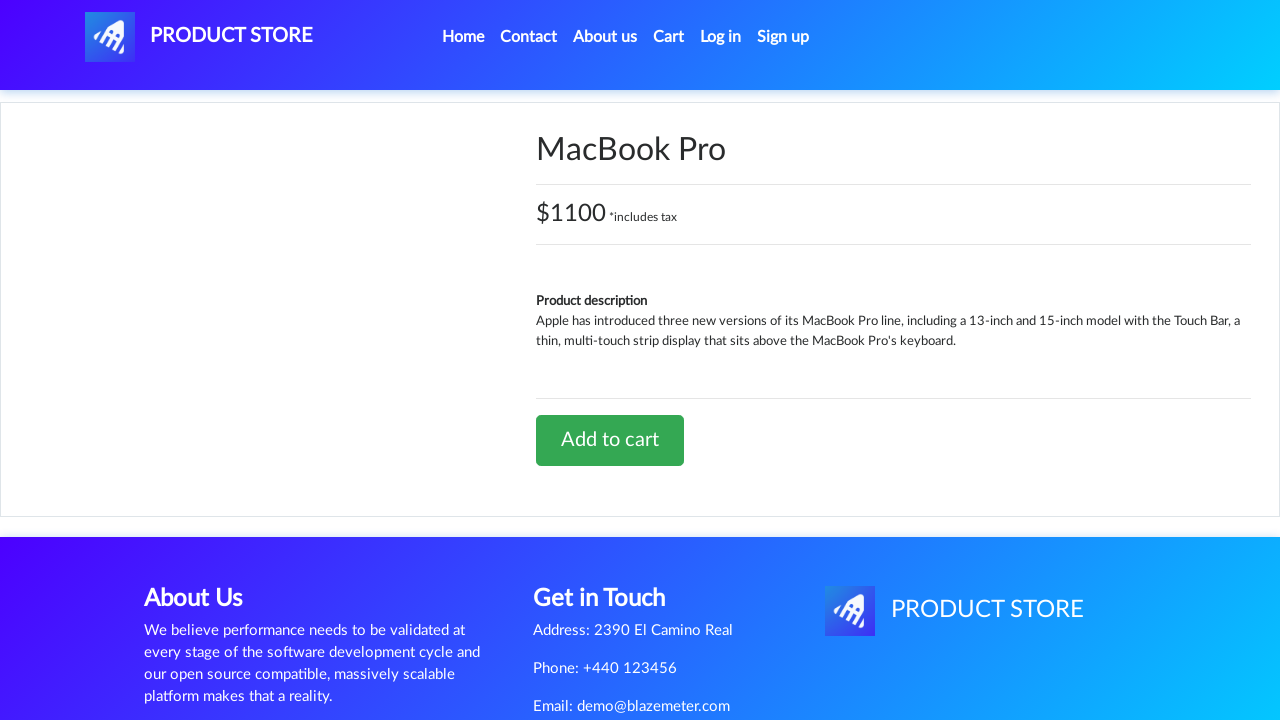

Clicked Add to cart button at (610, 440) on a:text('Add to cart')
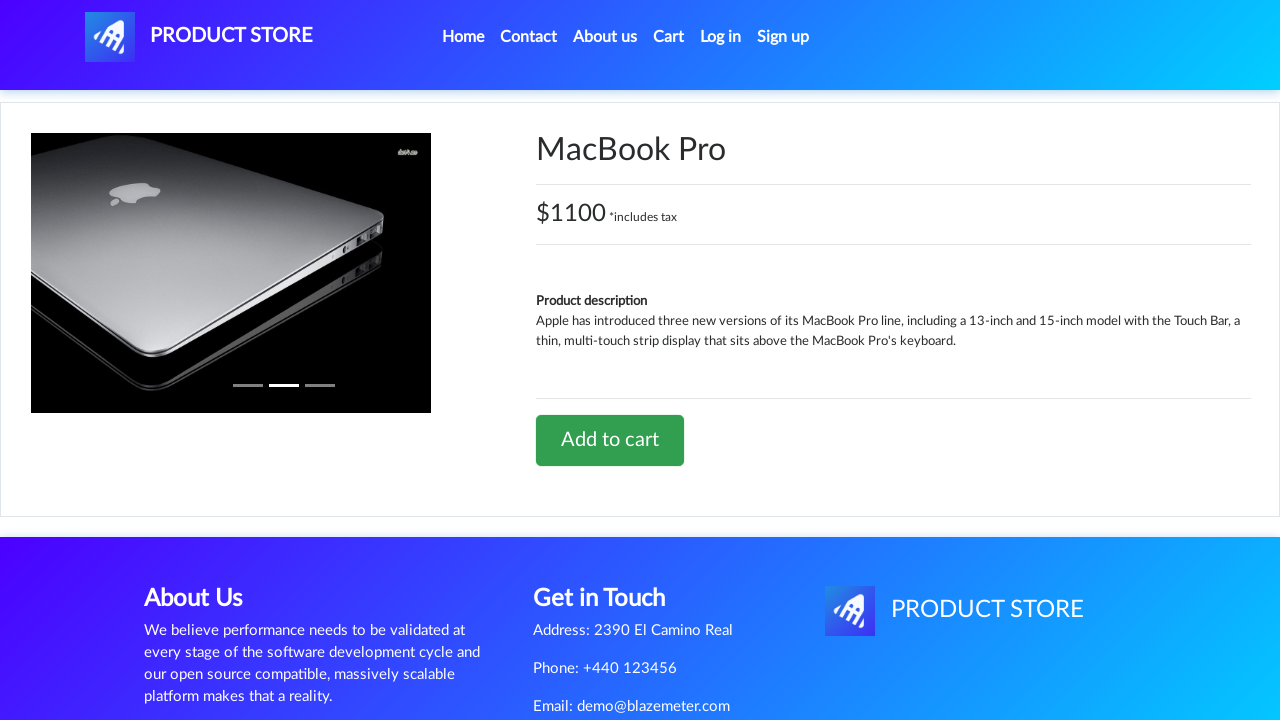

Accepted alert dialog confirming item added to cart
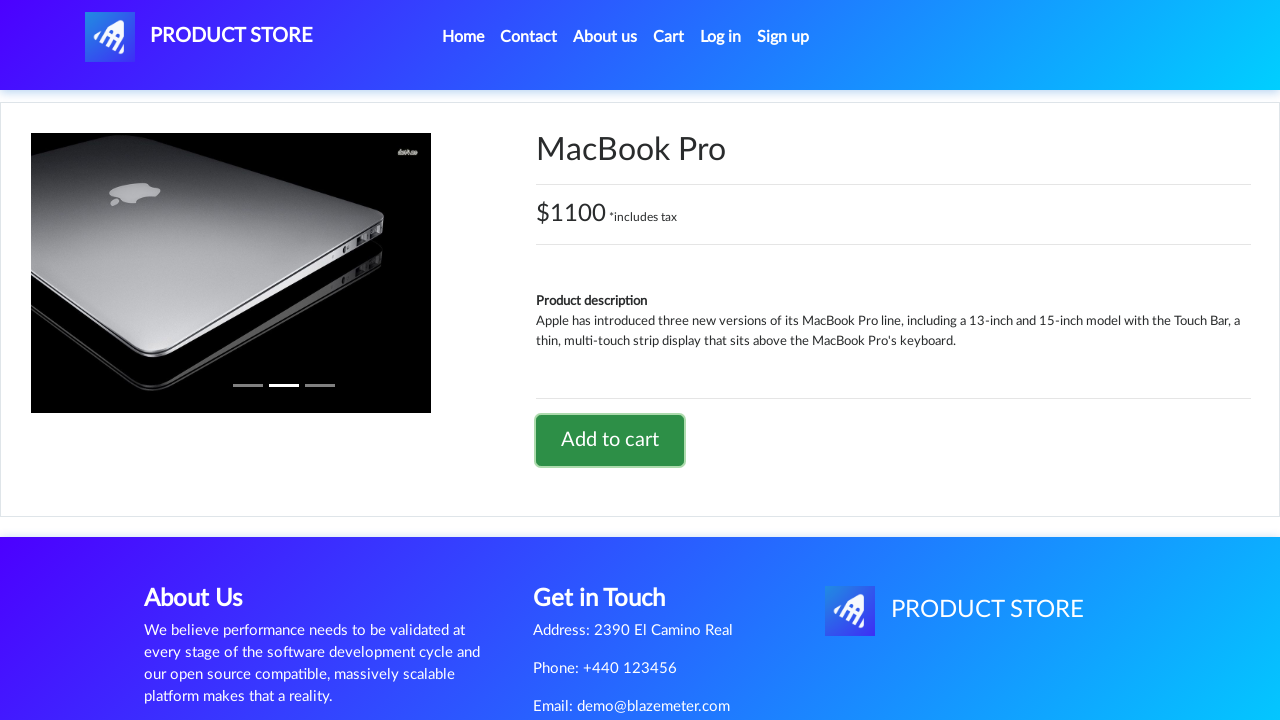

Clicked on Cart to view added items at (669, 37) on a:text('Cart')
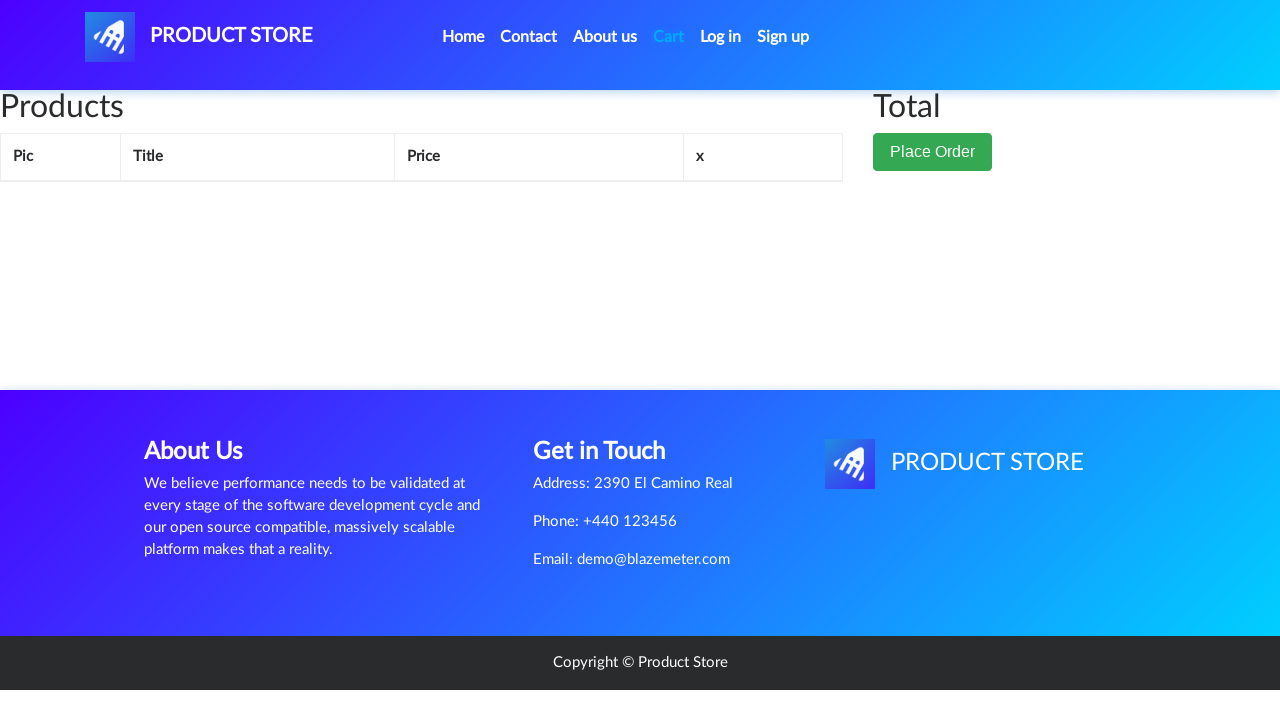

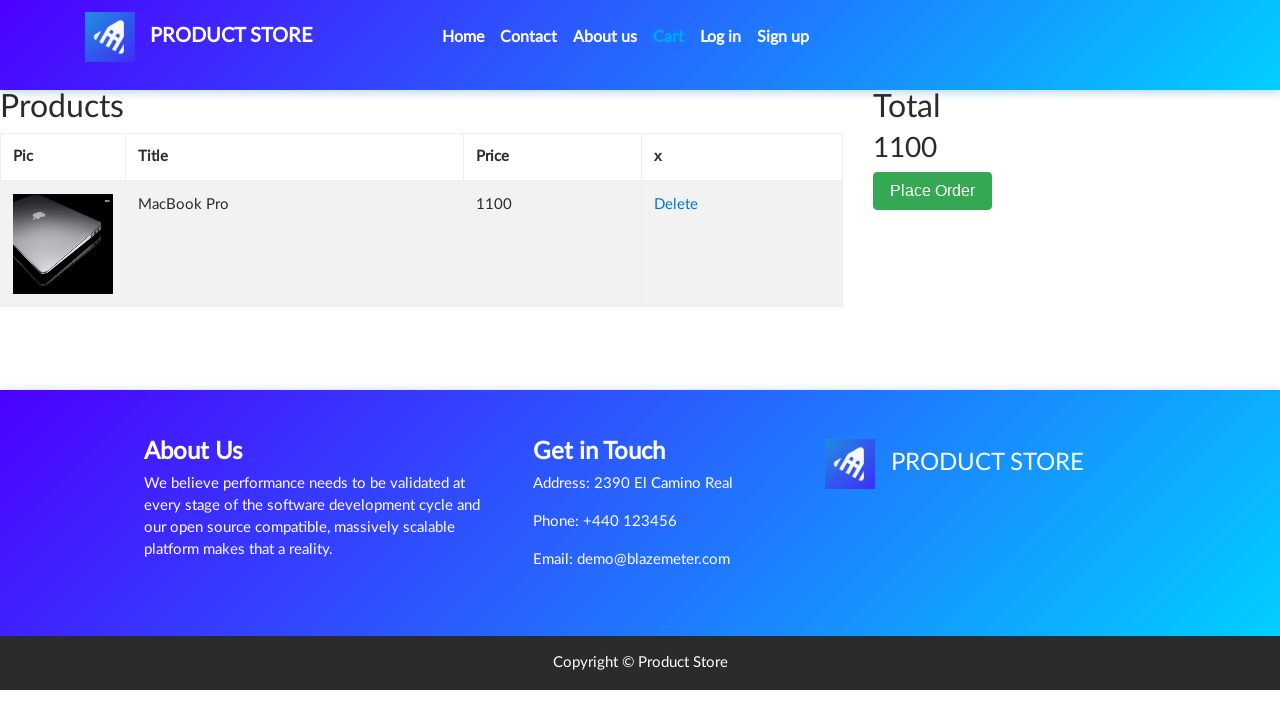